Tests JavaScript prompt dialog by clicking the third button, entering a name in the prompt, accepting it, and verifying the name appears in the result

Starting URL: https://the-internet.herokuapp.com/javascript_alerts

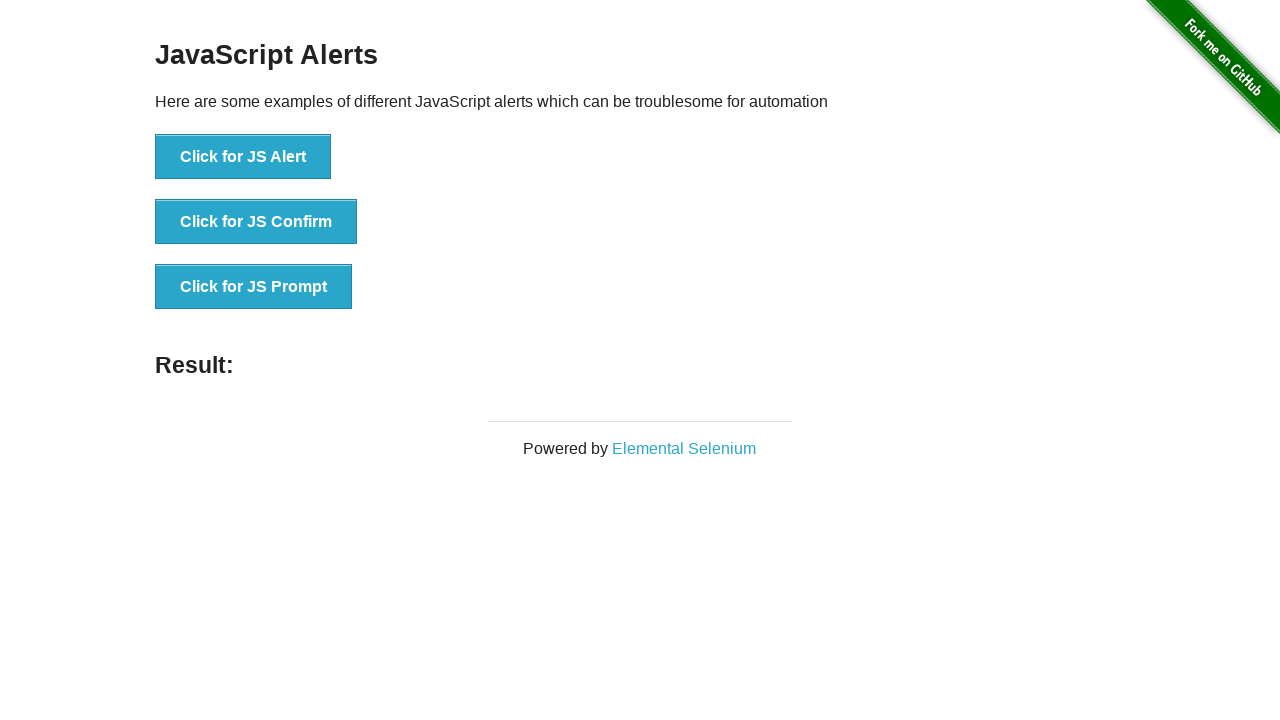

Set up dialog handler to accept prompt with 'Marcus Sterling'
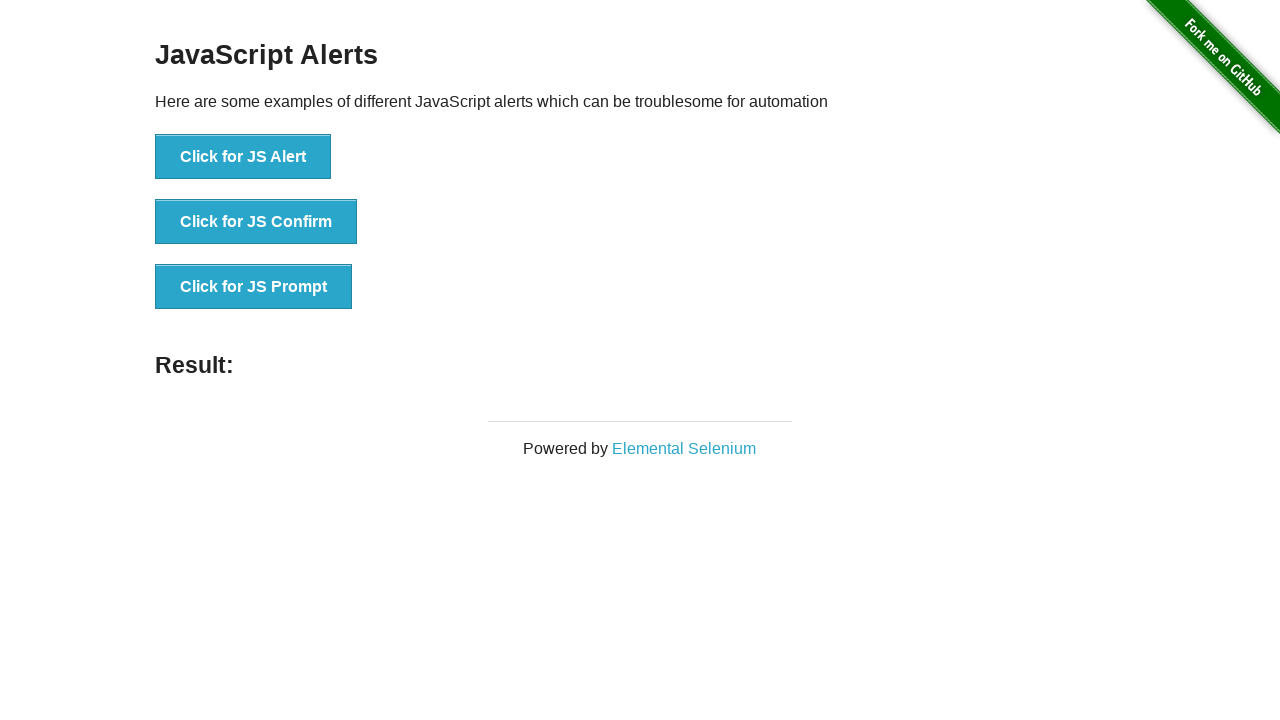

Clicked the 'Click for JS Prompt' button to trigger JavaScript prompt dialog at (254, 287) on xpath=//*[text()='Click for JS Prompt']
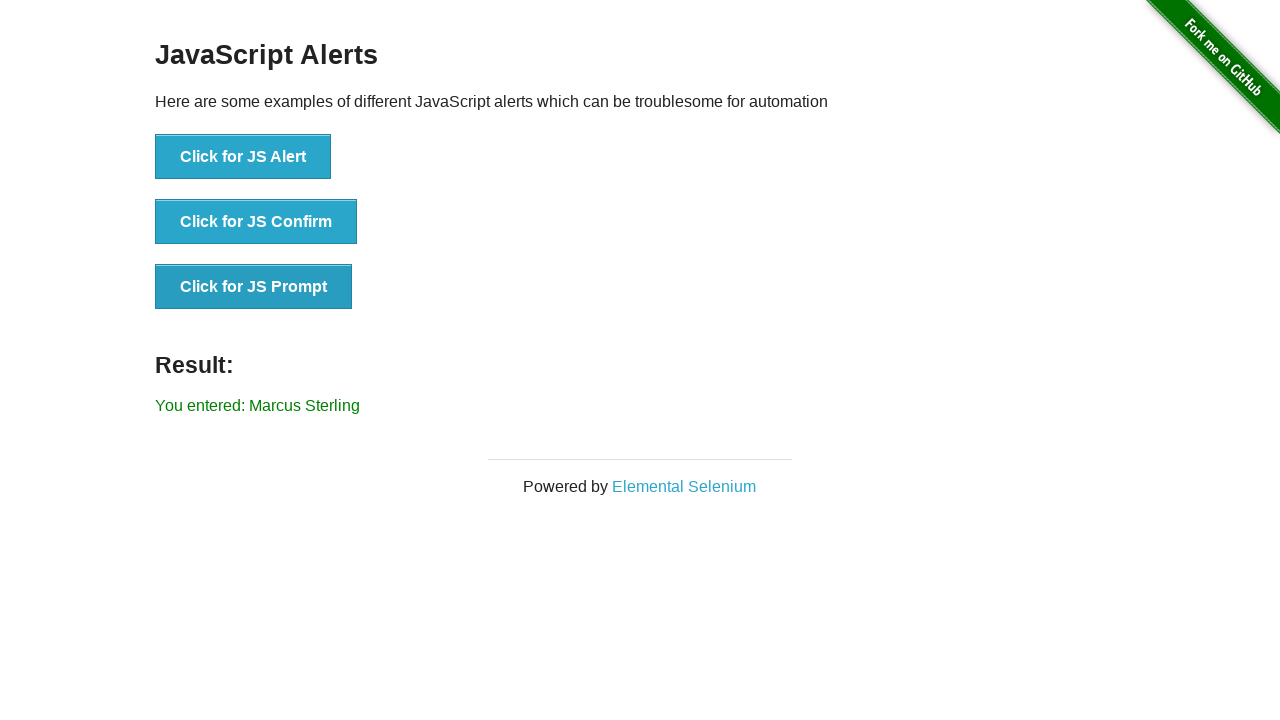

Result element loaded after prompt was accepted
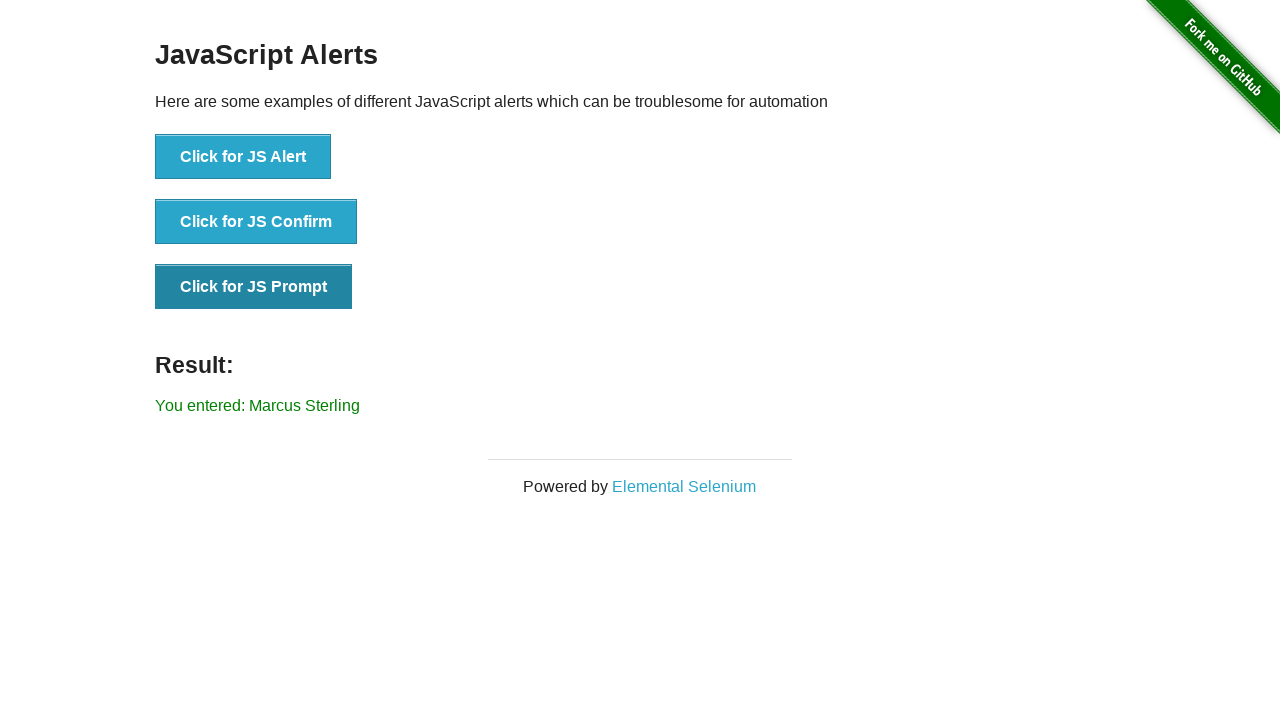

Retrieved result text from #result element
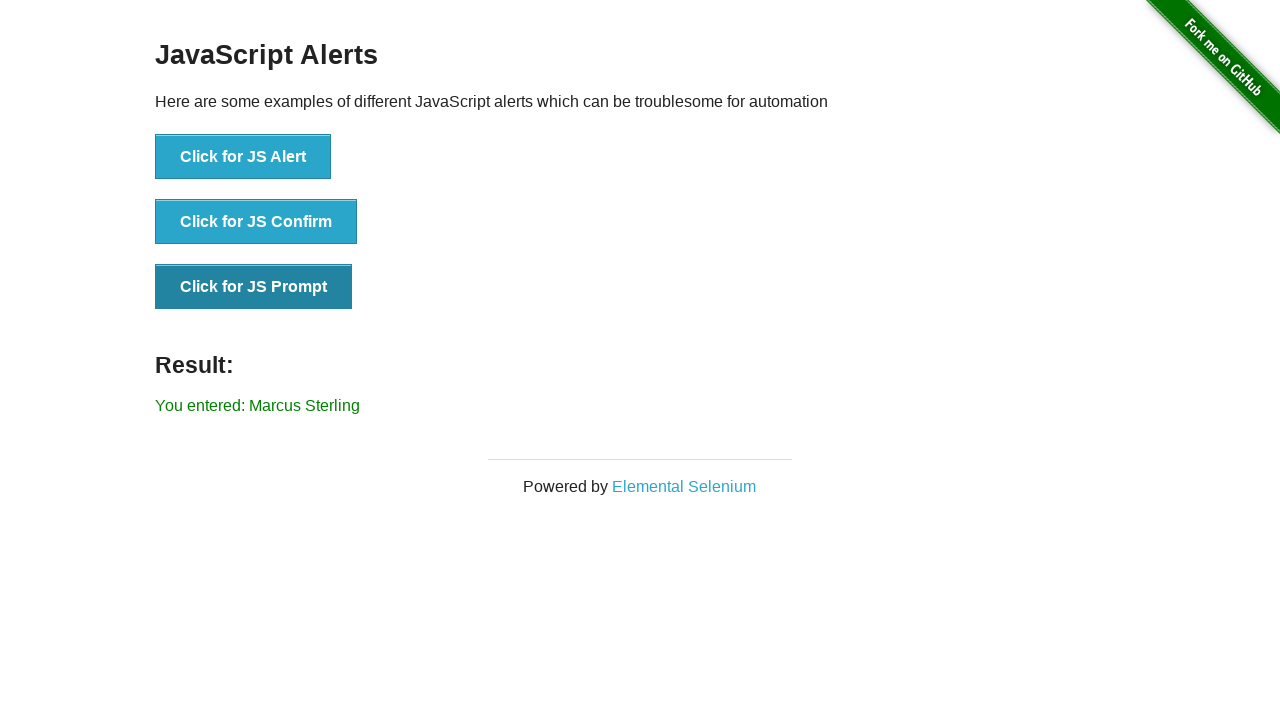

Verified that 'Marcus Sterling' appears in the result text
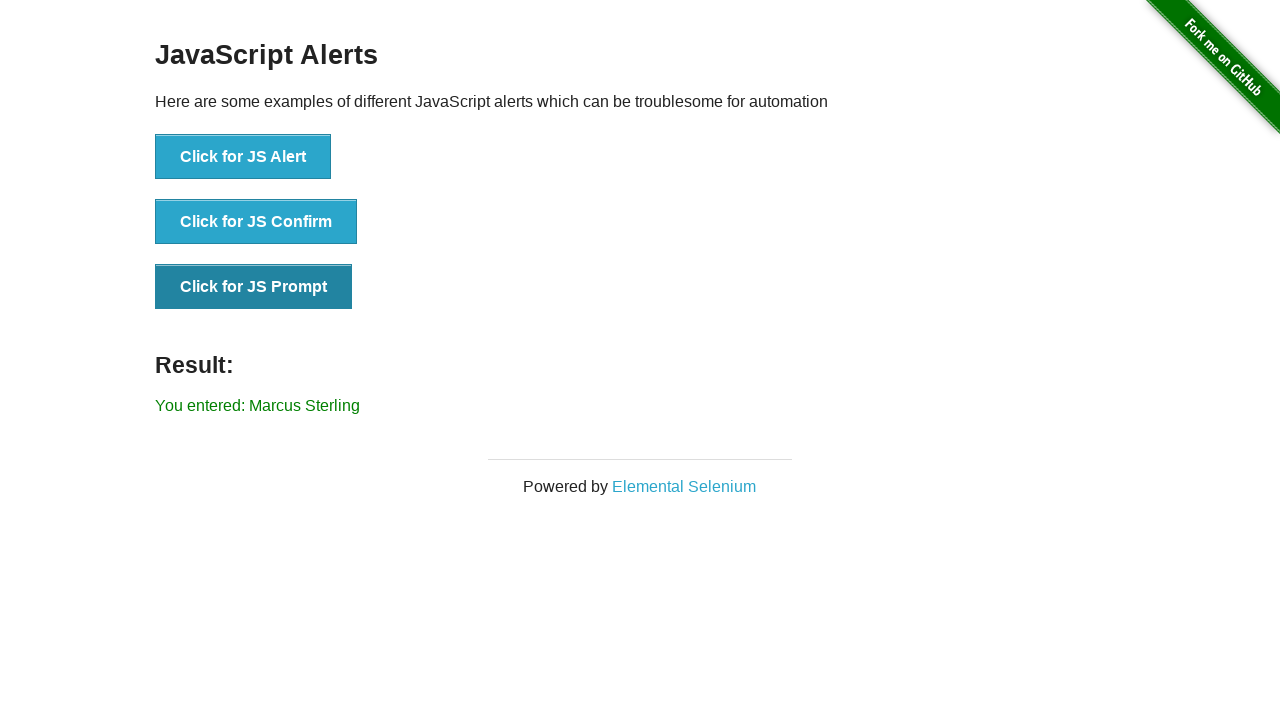

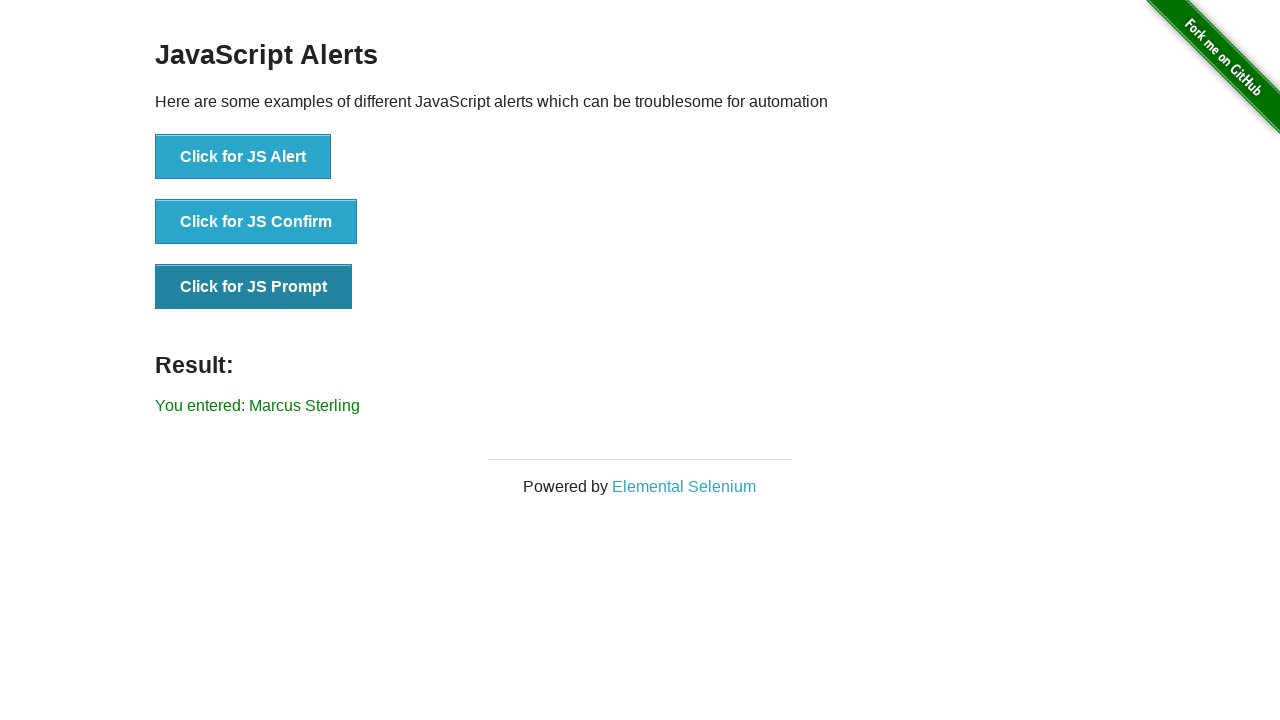